Tests dropdown selection functionality by navigating to a practice page, selecting an option from a dropdown menu, and verifying the selection was successful

Starting URL: https://learnmoreplayground.blogspot.com/p/dropdown.html

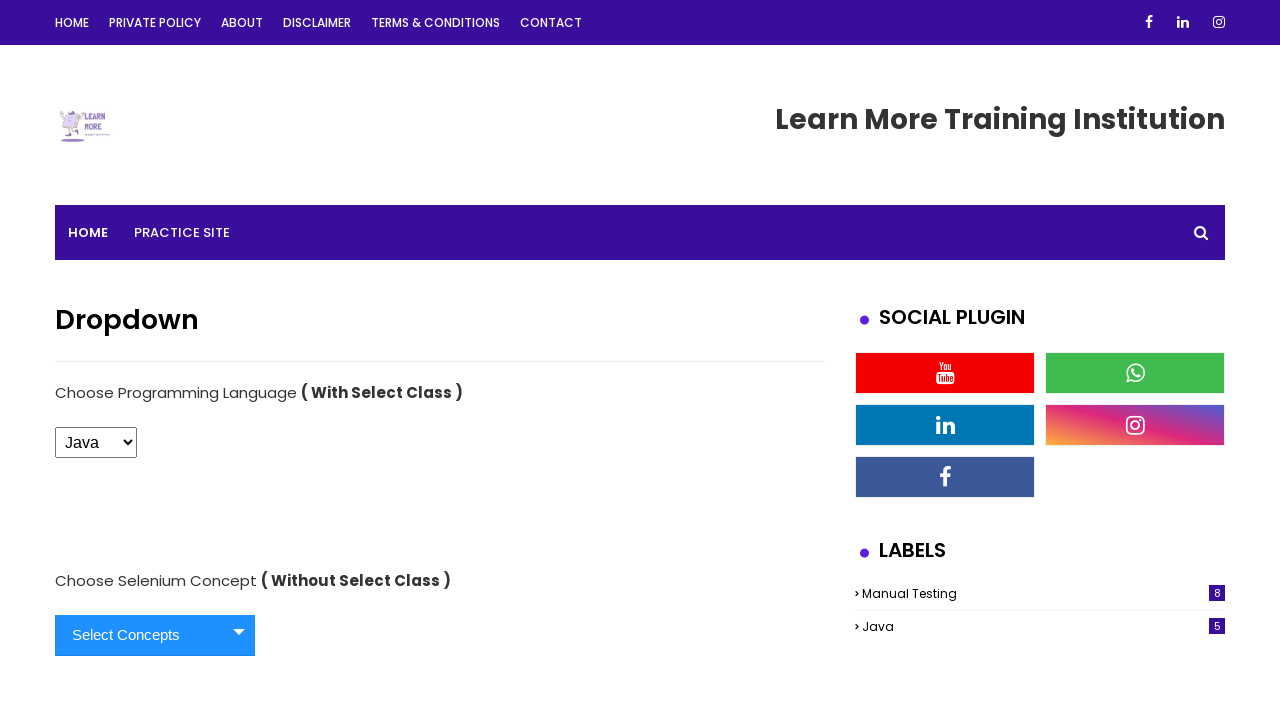

Selected 'Ruby' option from dropdown menu on #selectDropdown
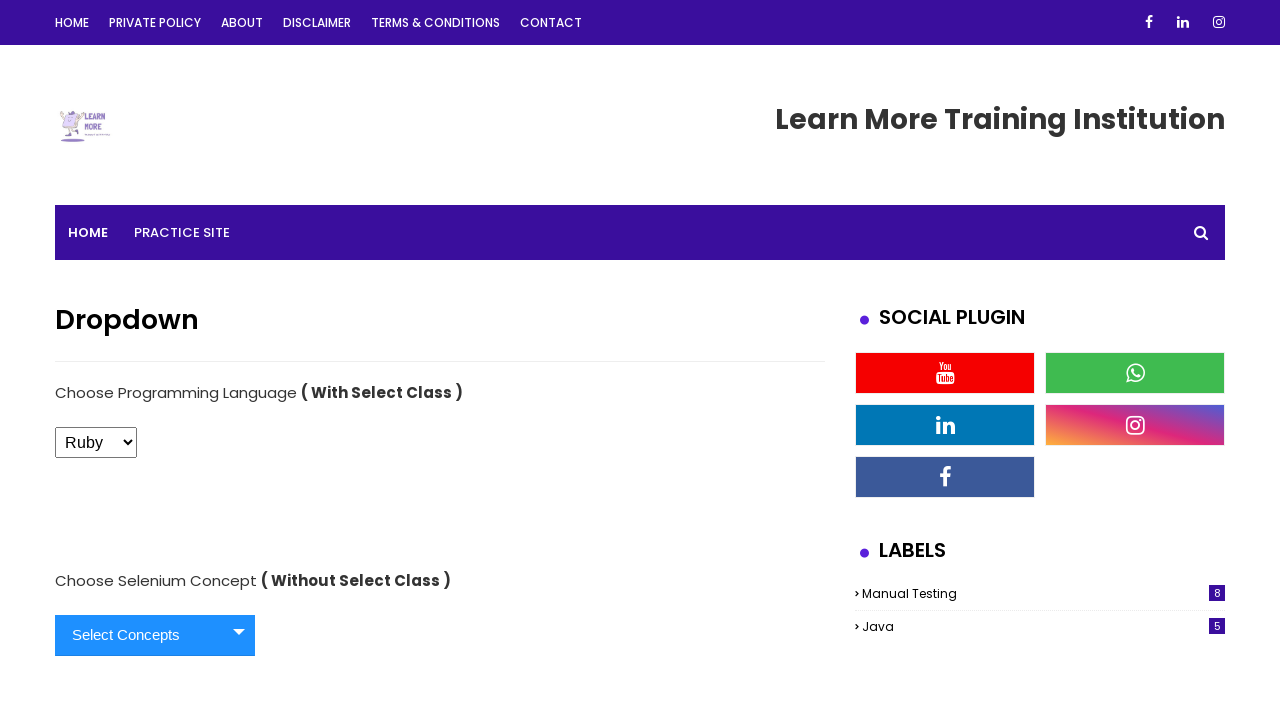

Retrieved selected dropdown value
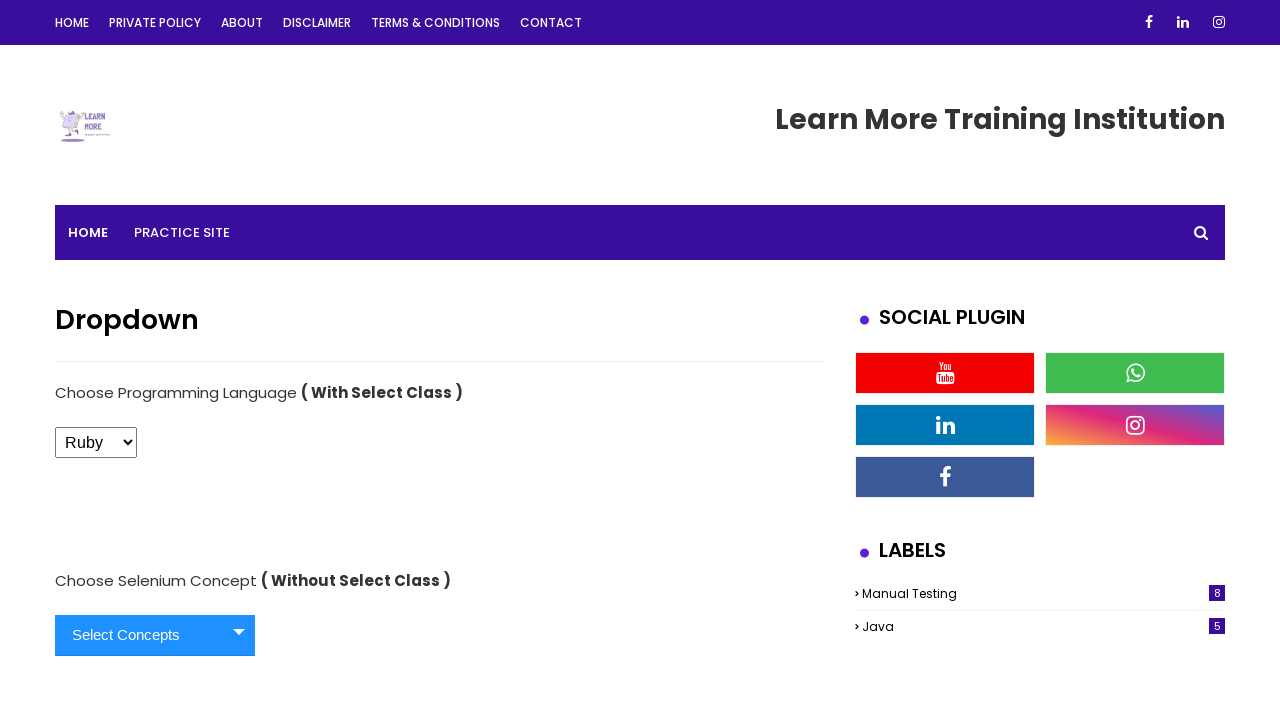

Verified that 'Ruby' was successfully selected in the dropdown
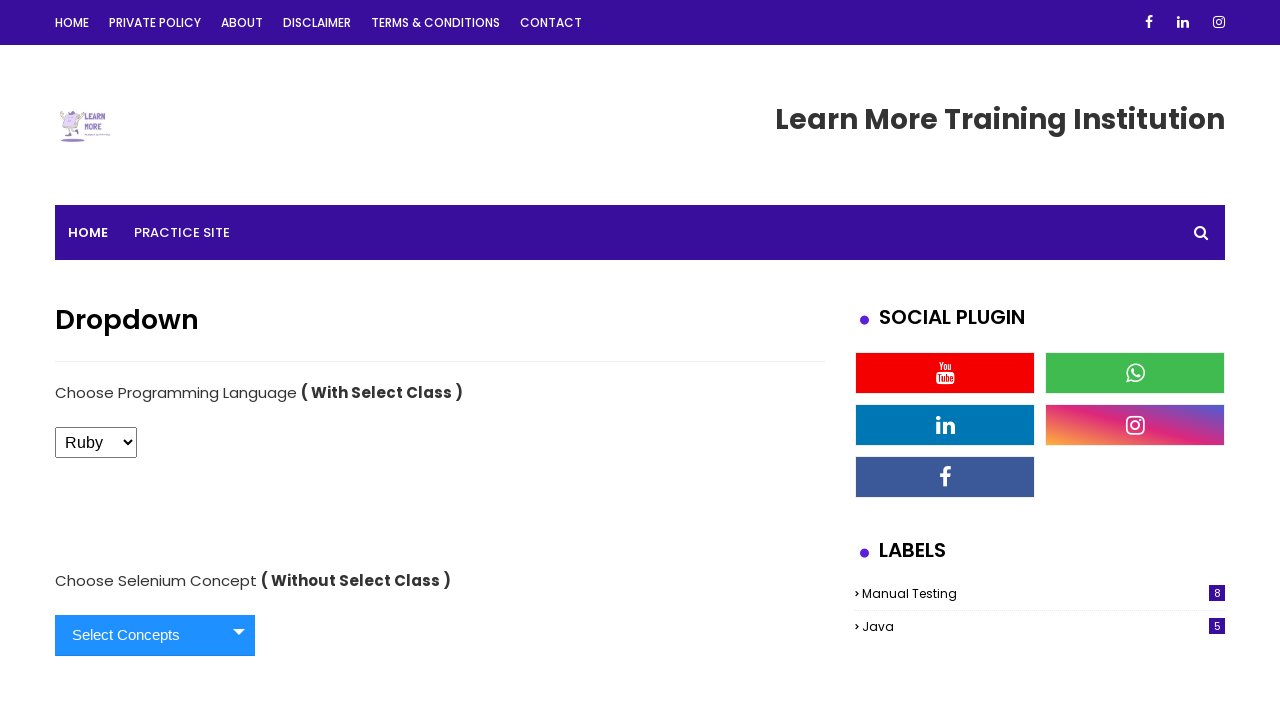

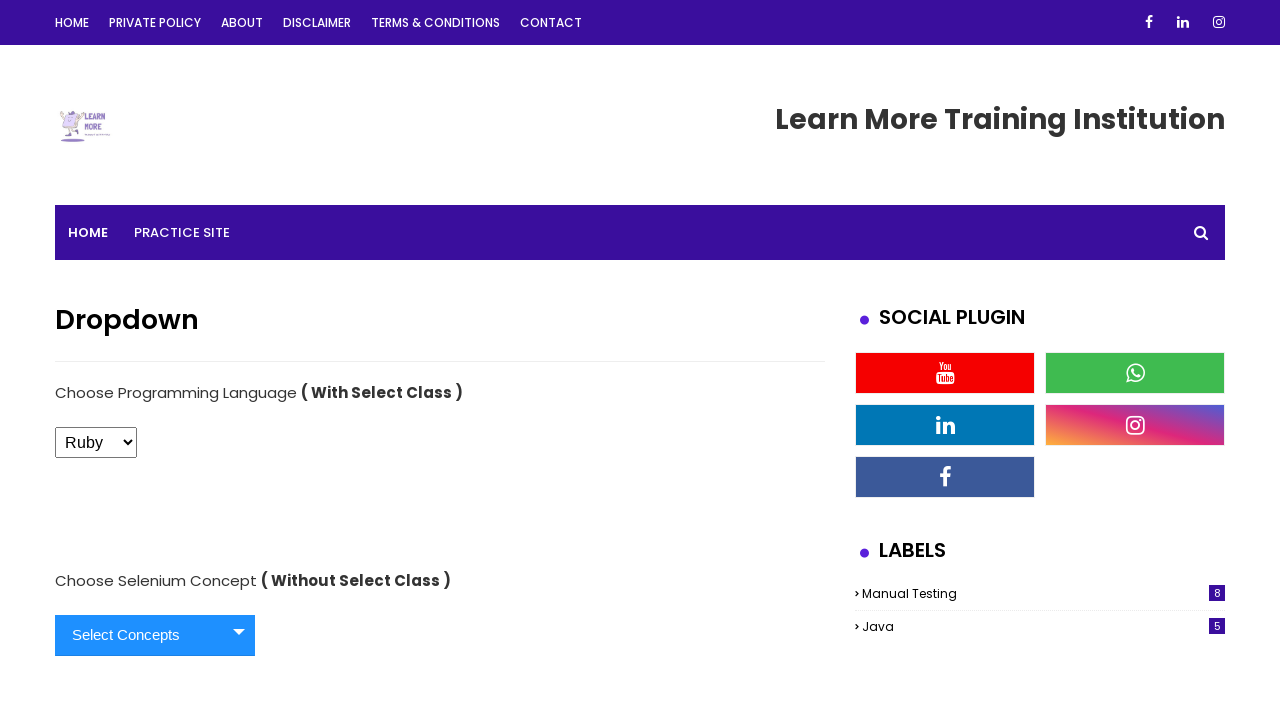